Navigates to GreenKart e-commerce page for testing shopping cart functionality

Starting URL: https://rahulshettyacademy.com/seleniumPractise/#/

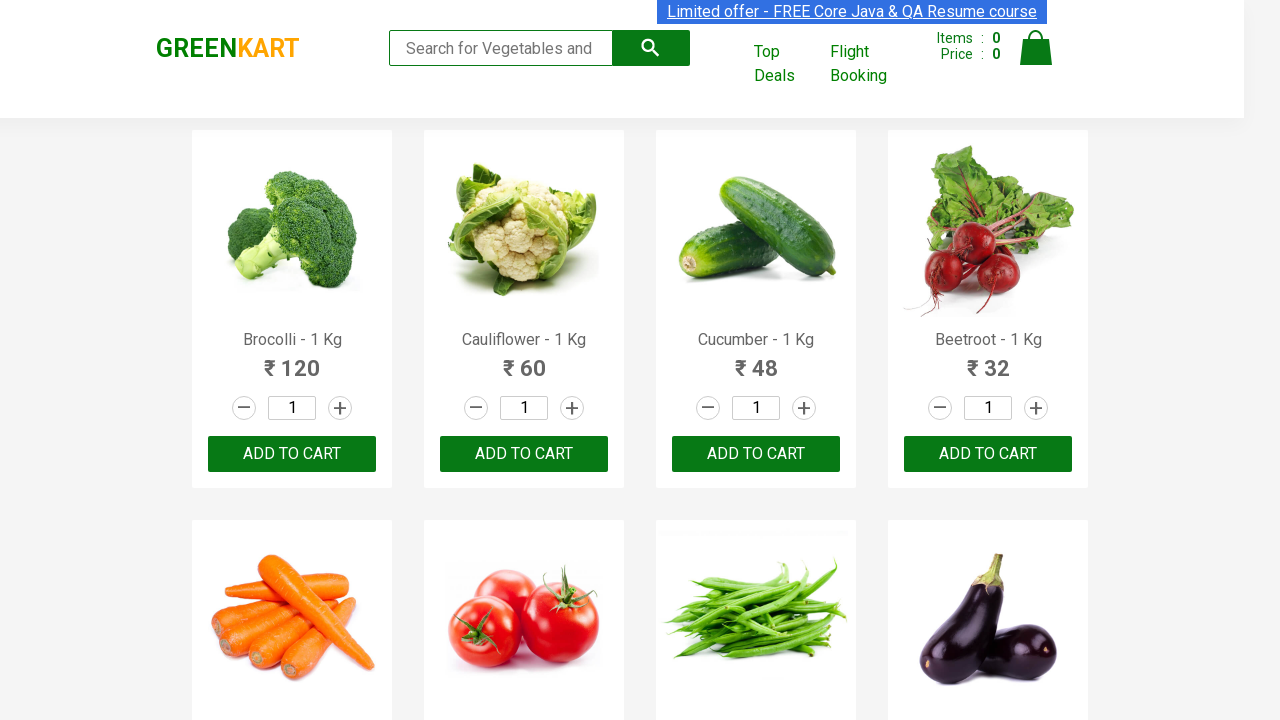

Navigated to GreenKart e-commerce page and waited for network idle state
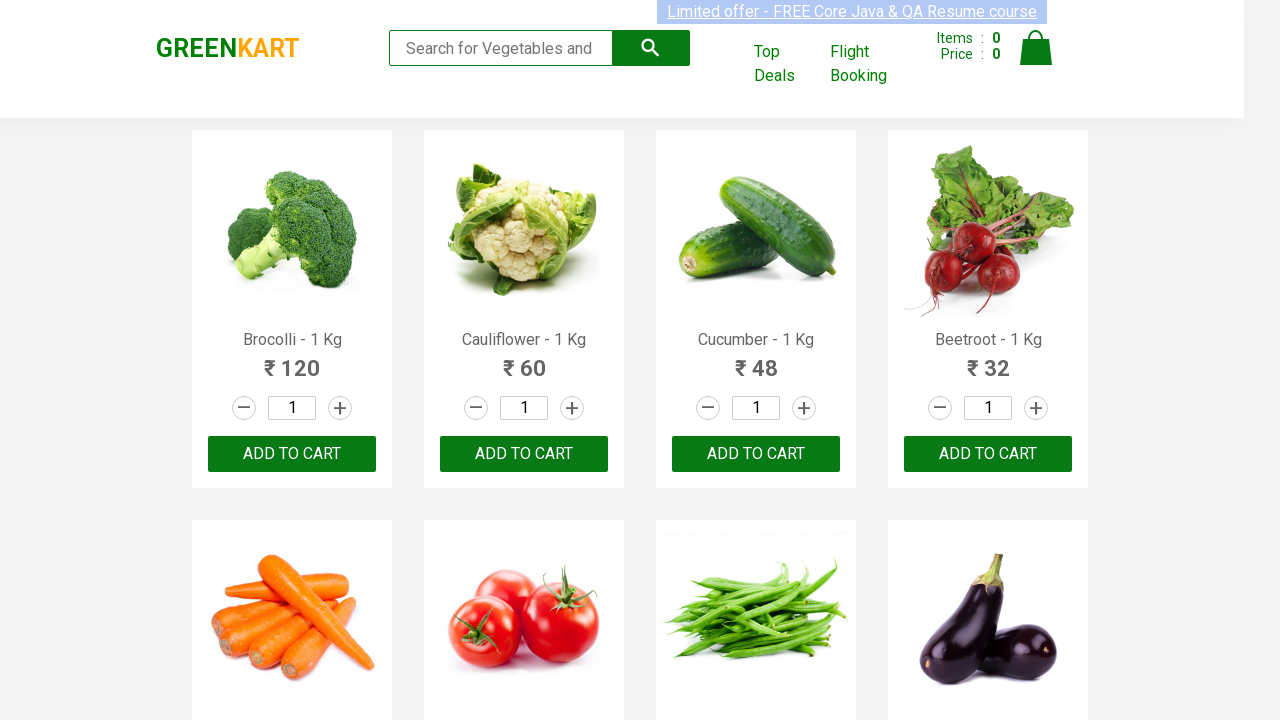

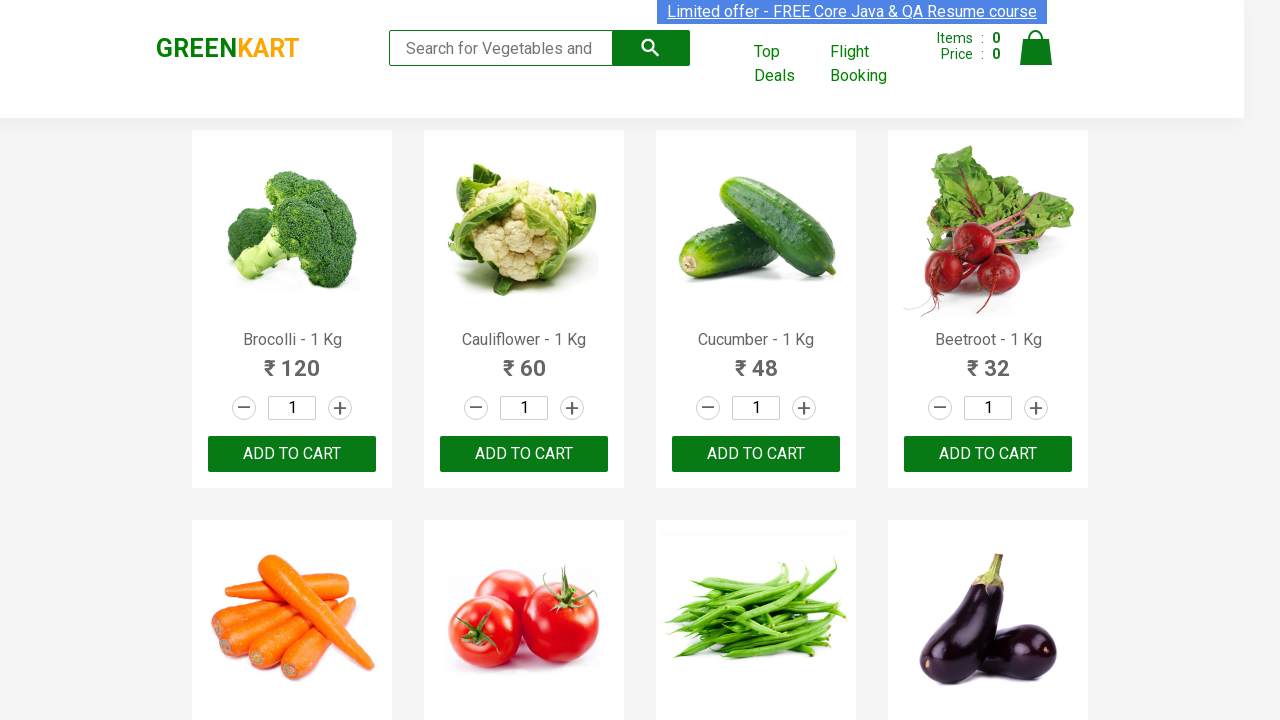